Tests browser window/tab handling by opening a new tab, switching to it to verify content, and switching back to the parent window

Starting URL: https://demoqa.com/browser-windows

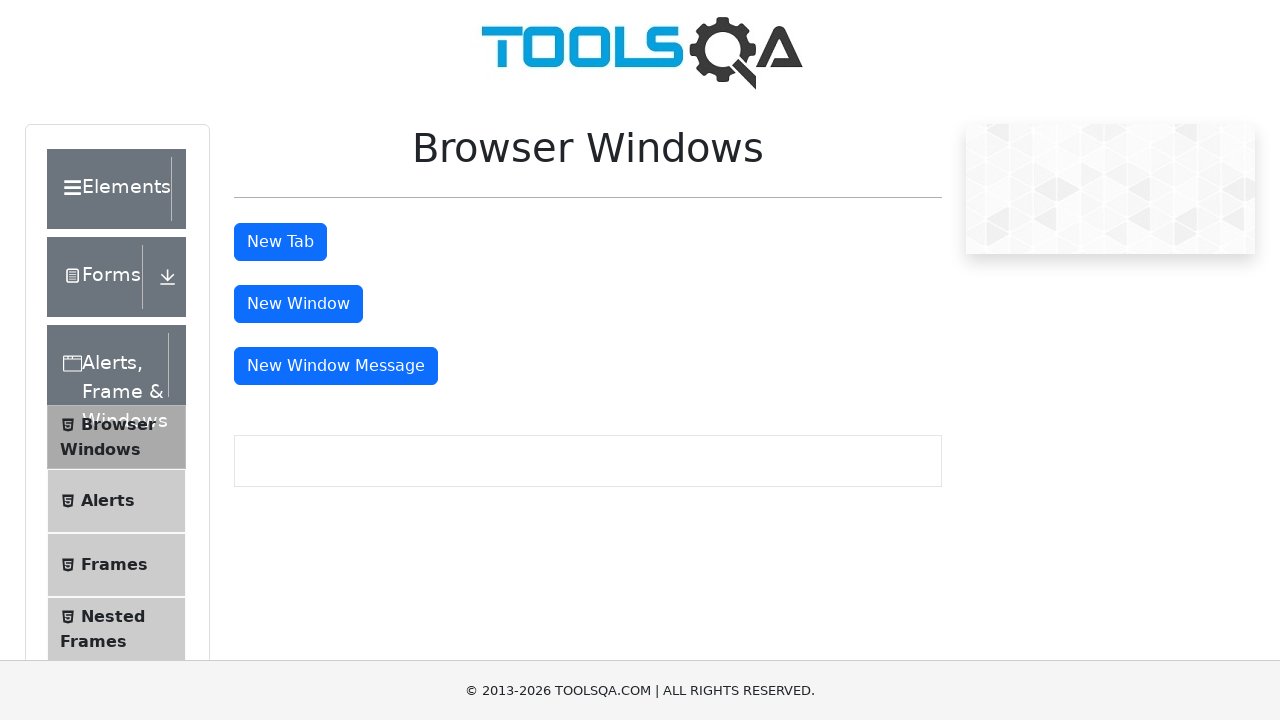

Clicked button to open new tab at (280, 242) on #tabButton
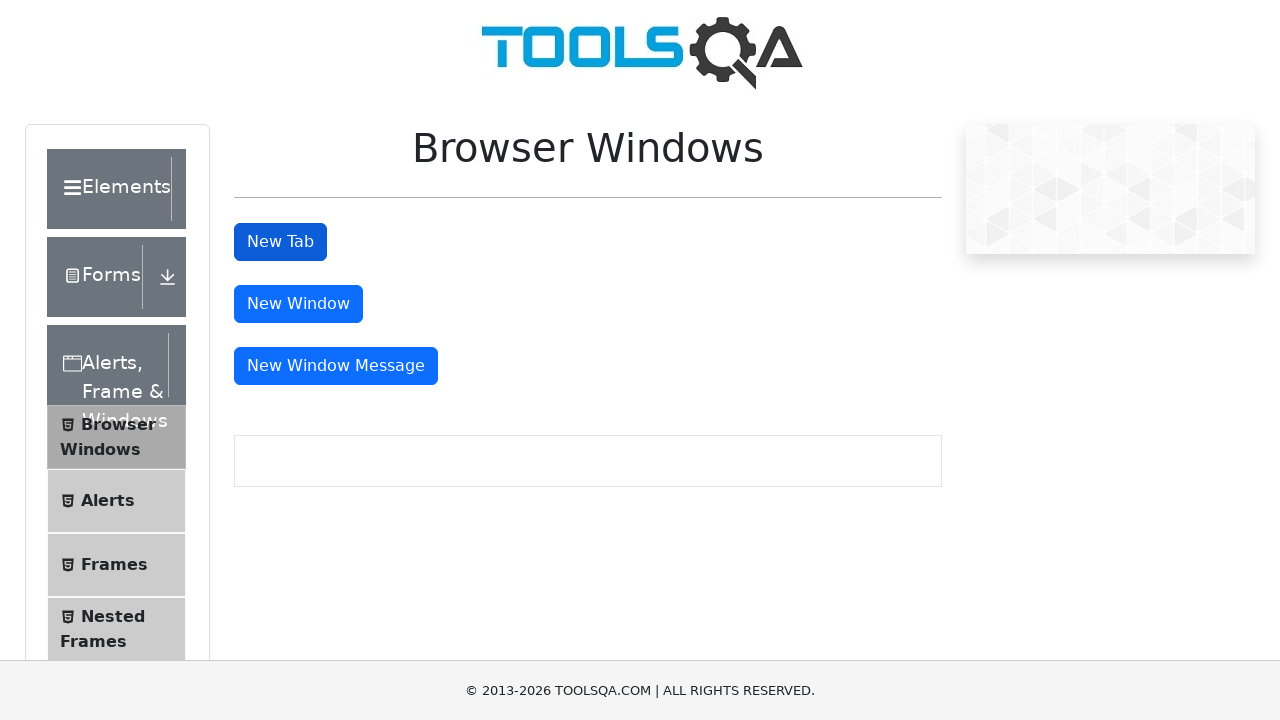

New tab opened and captured
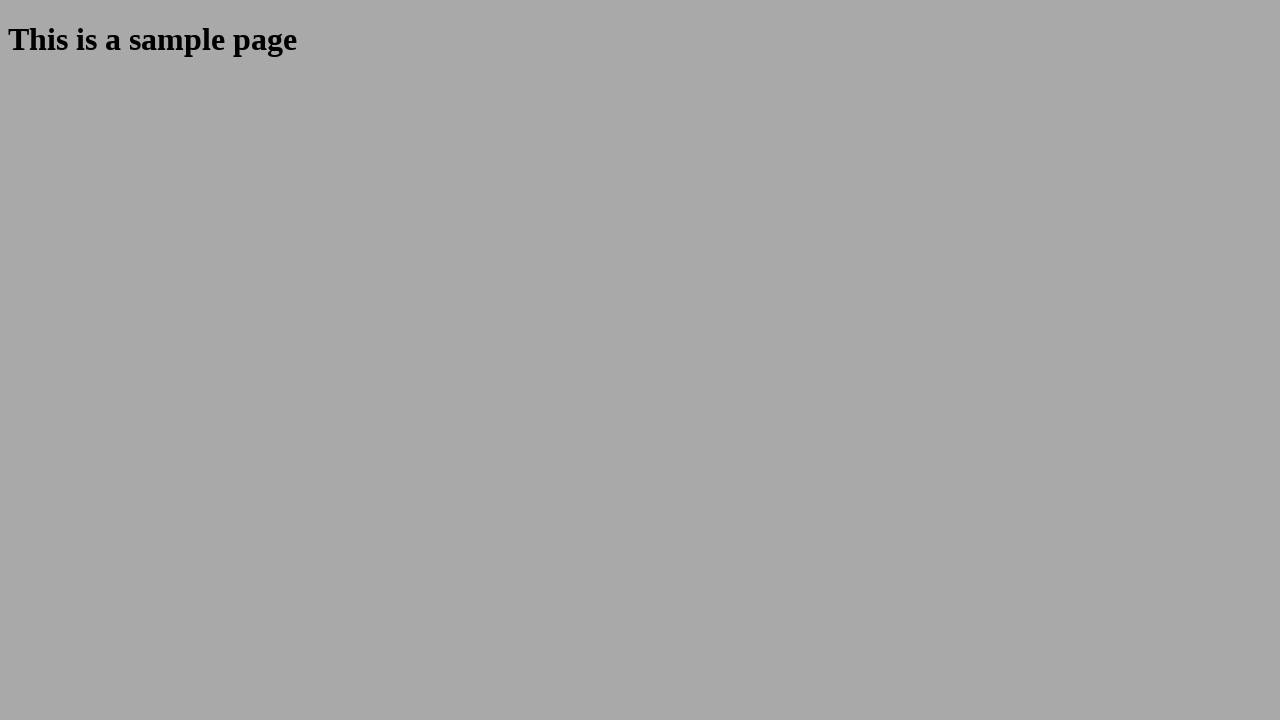

Retrieved heading text from new tab: 'This is a sample page'
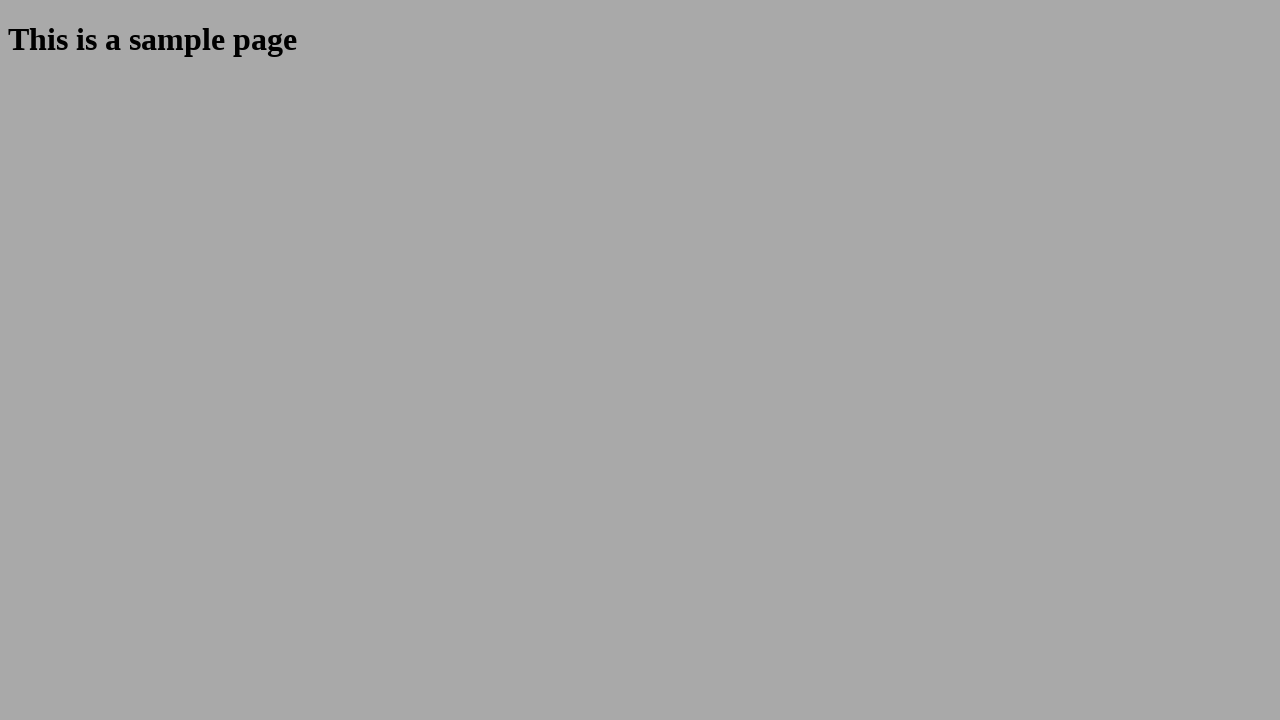

Printed heading text to console: 'This is a sample page'
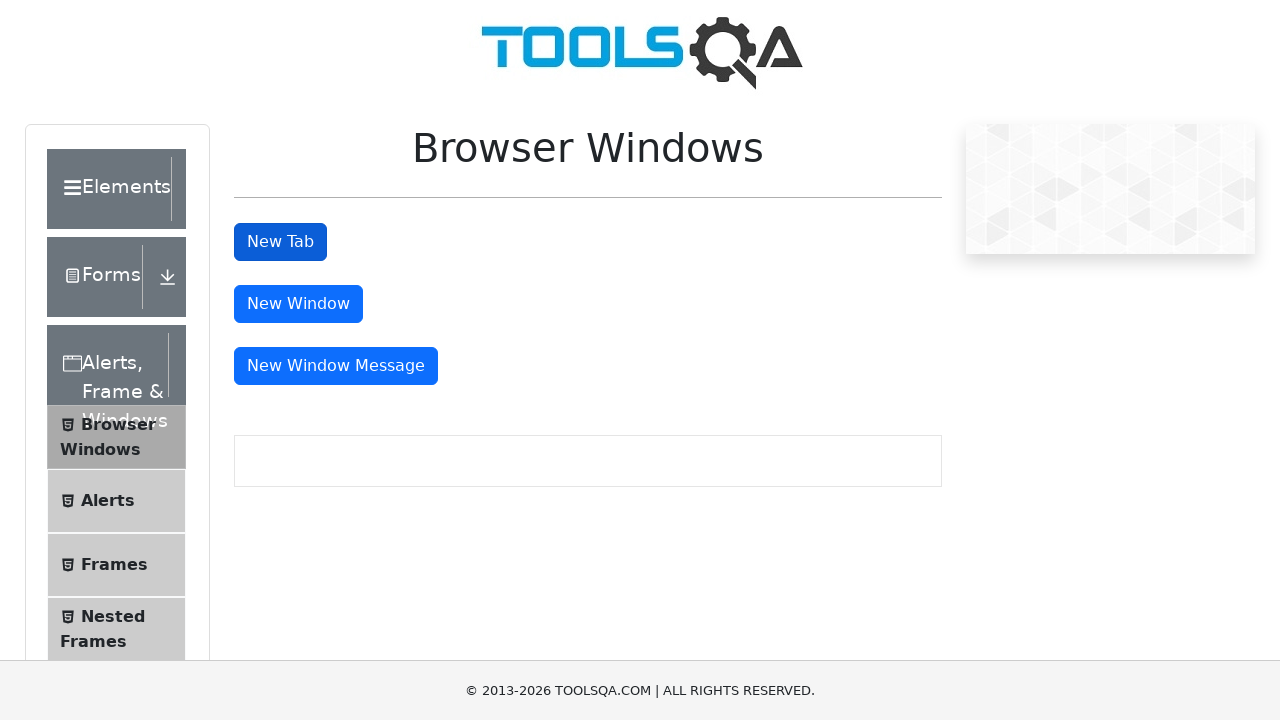

Closed the new tab
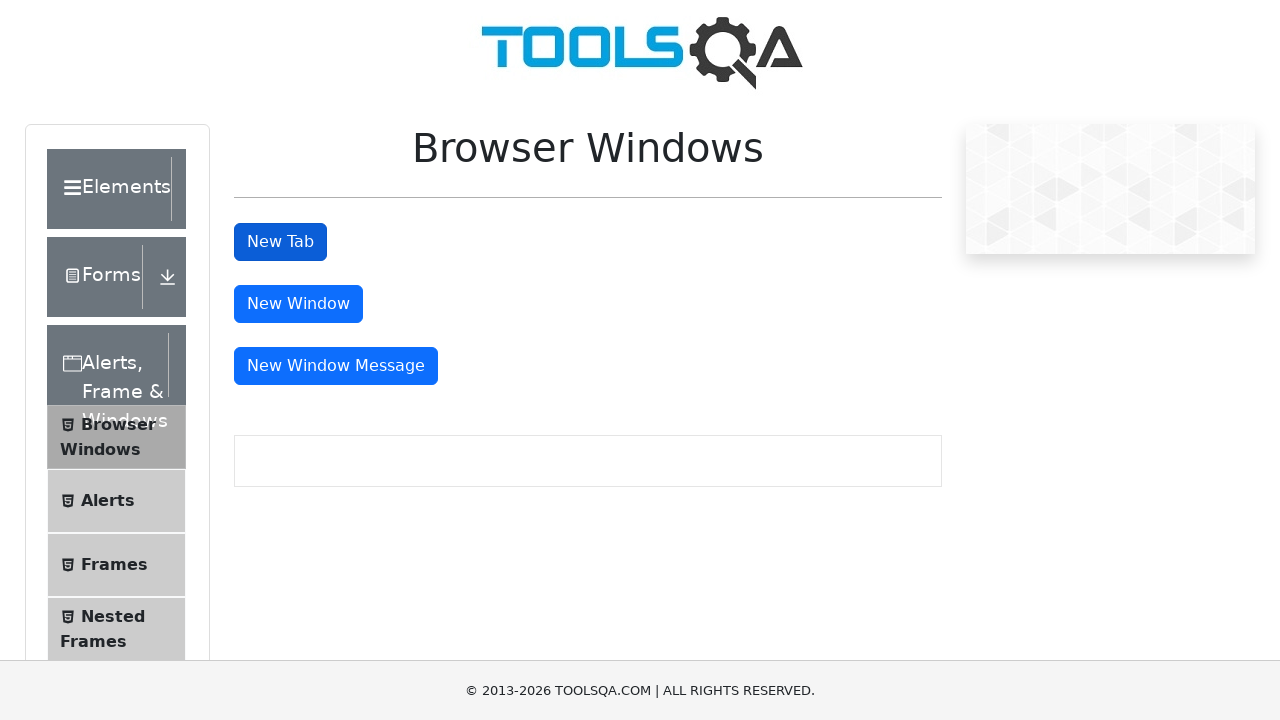

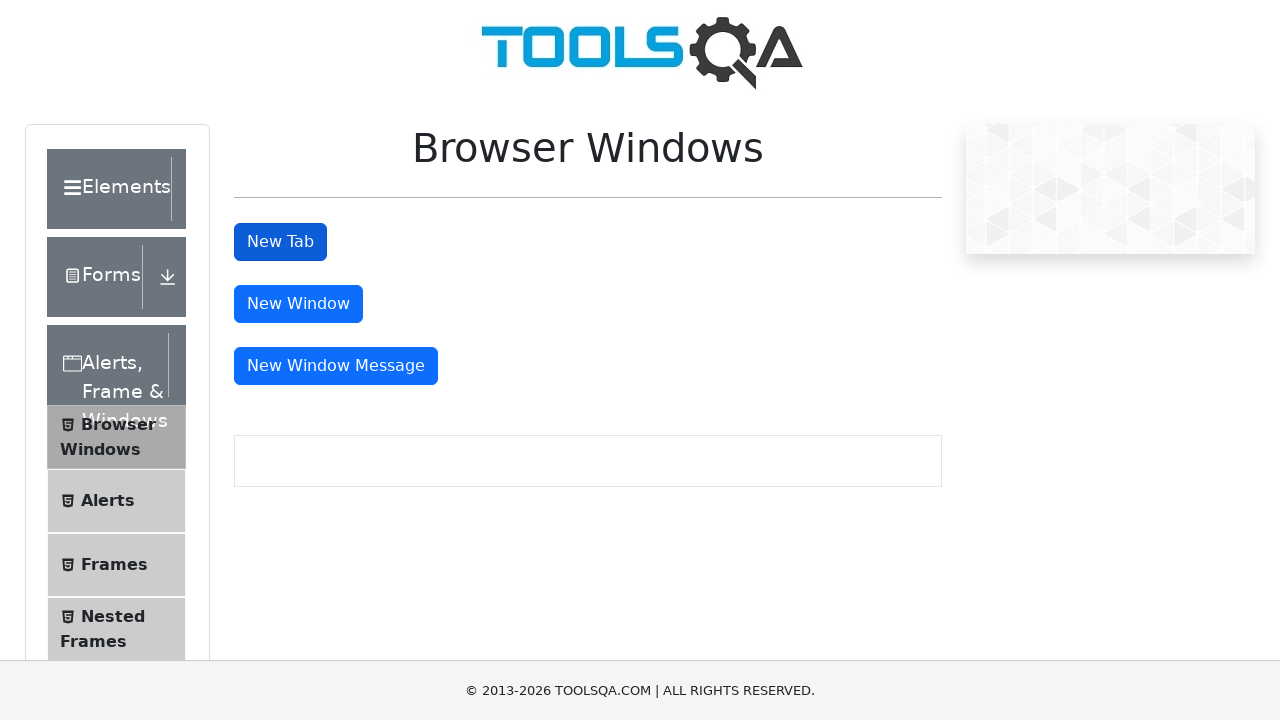